Tests the prompt alert button on DemoQA alerts page - clicks the button, enters text in the prompt dialog, and accepts it

Starting URL: https://demoqa.com/alerts

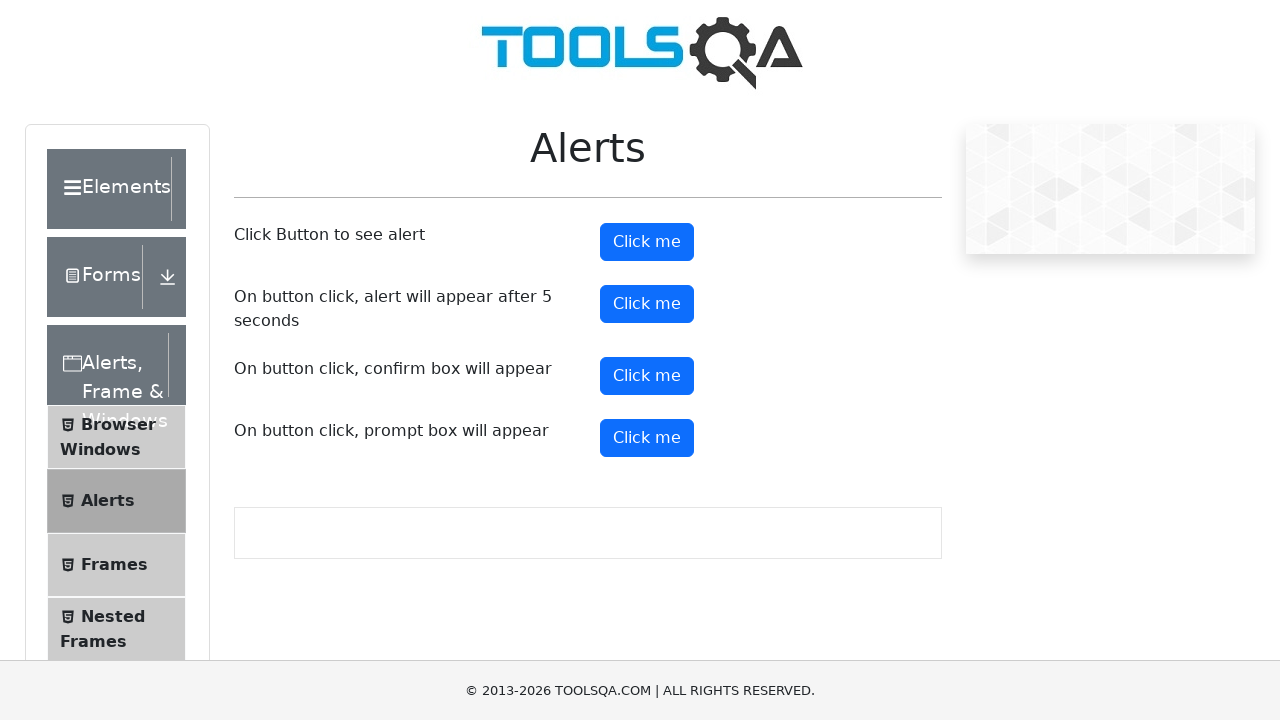

Registered dialog handler to accept prompt with text 'johnsmith2024'
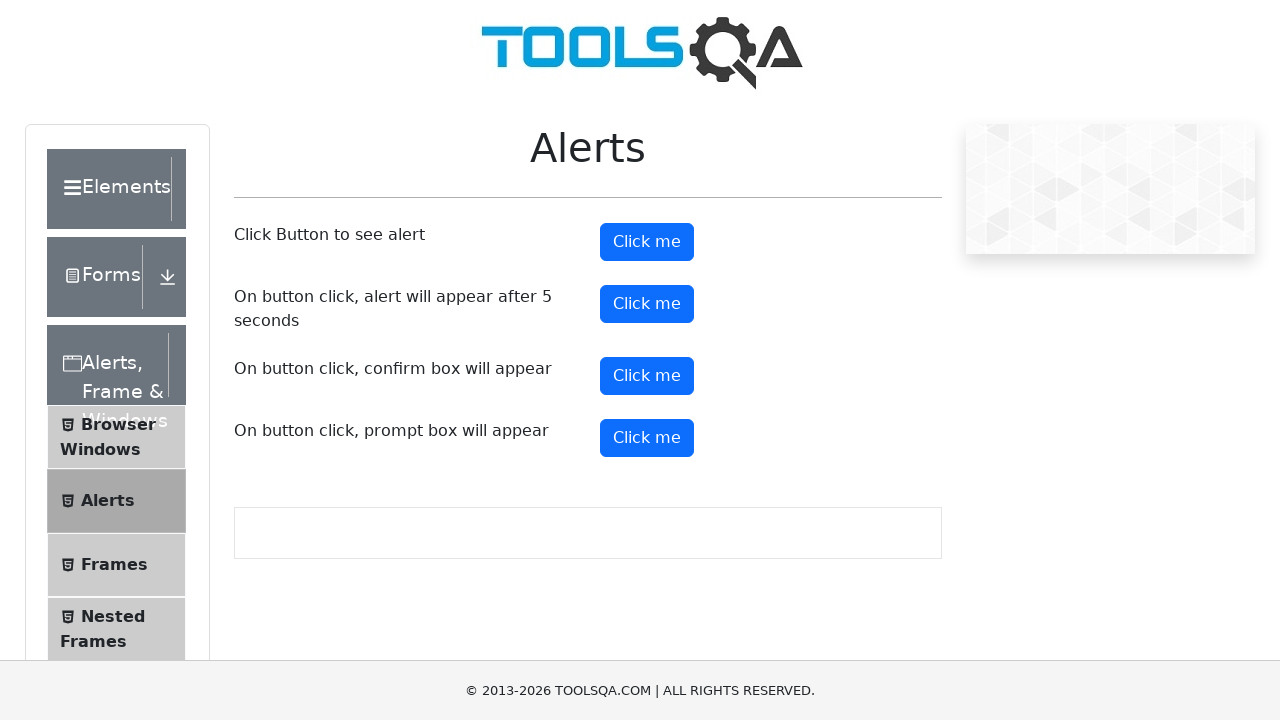

Clicked the prompt alert button at (647, 438) on #promtButton
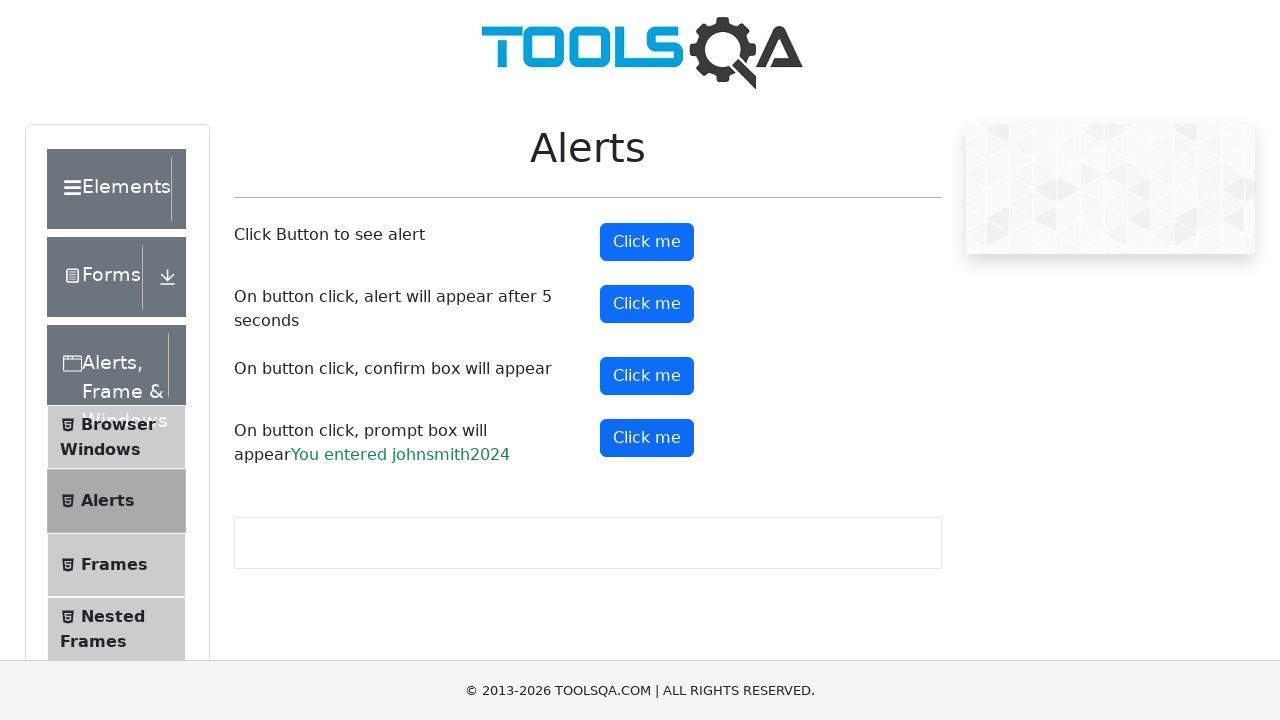

Waited 1000ms for prompt dialog to be handled and accepted
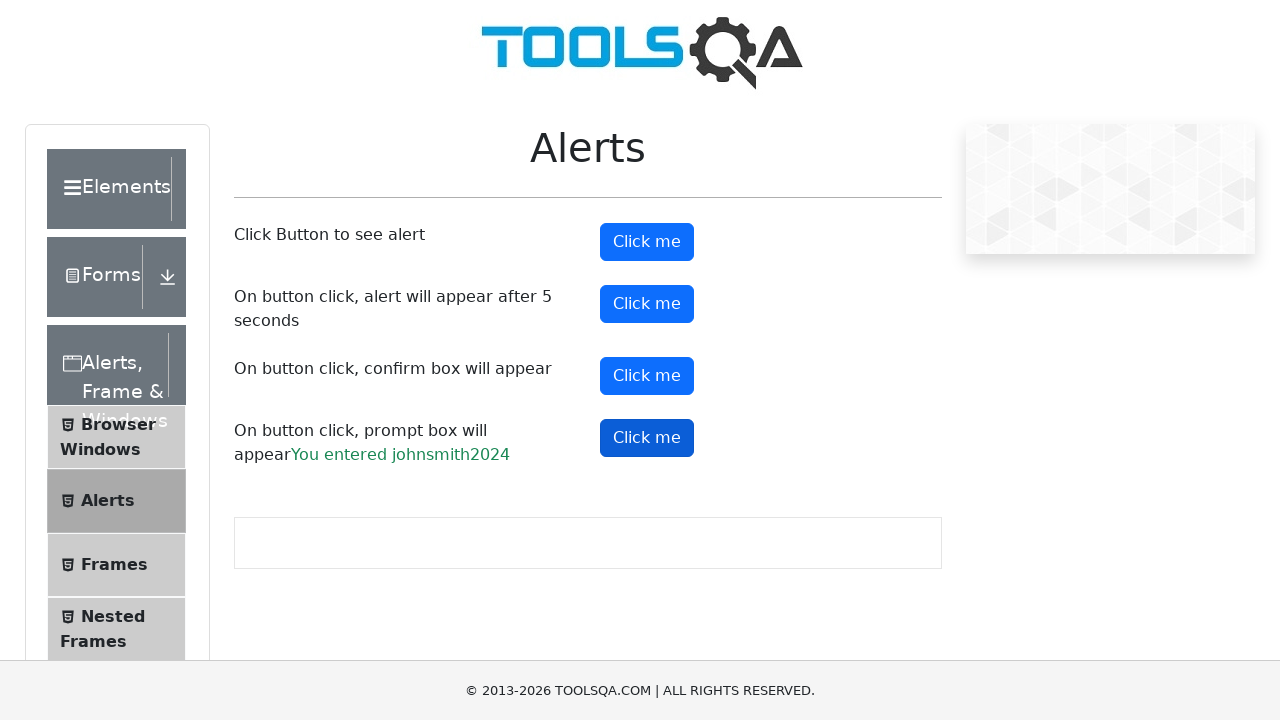

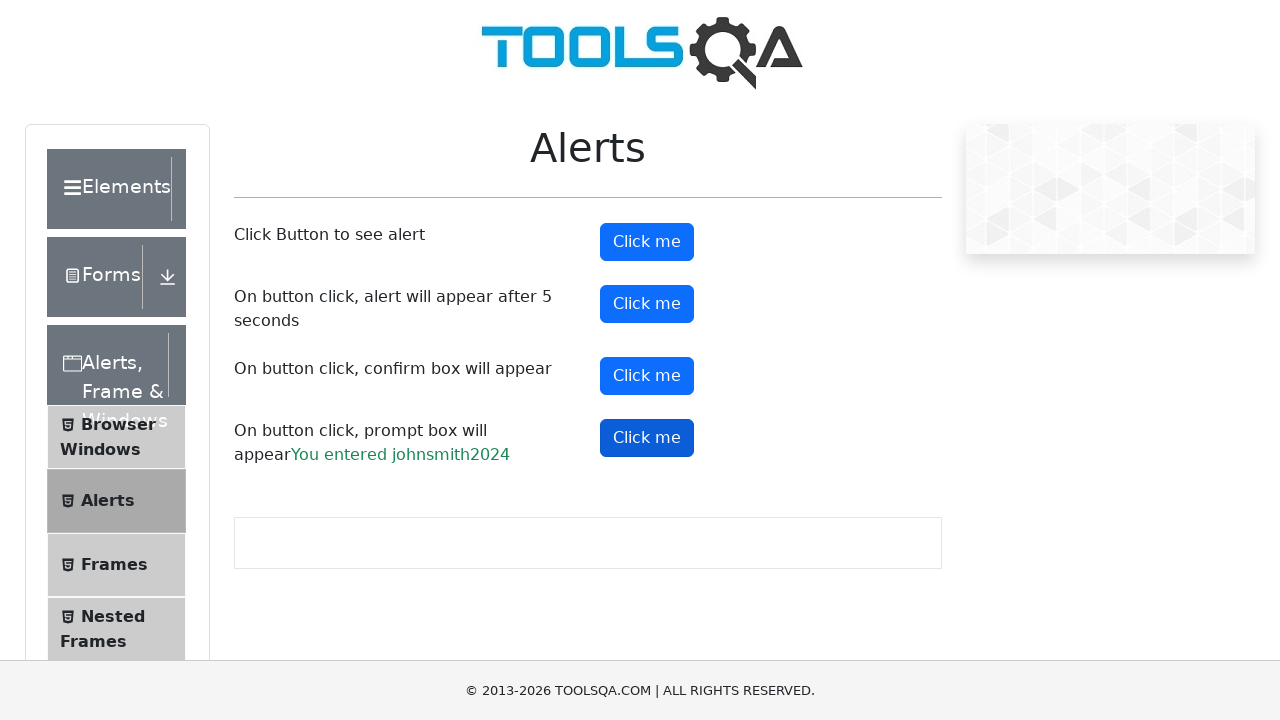